Opens a form page, switches to a new tab to fetch course information from another page, then returns to the original tab and fills the name field with the fetched course name

Starting URL: https://rahulshettyacademy.com/angularpractice/

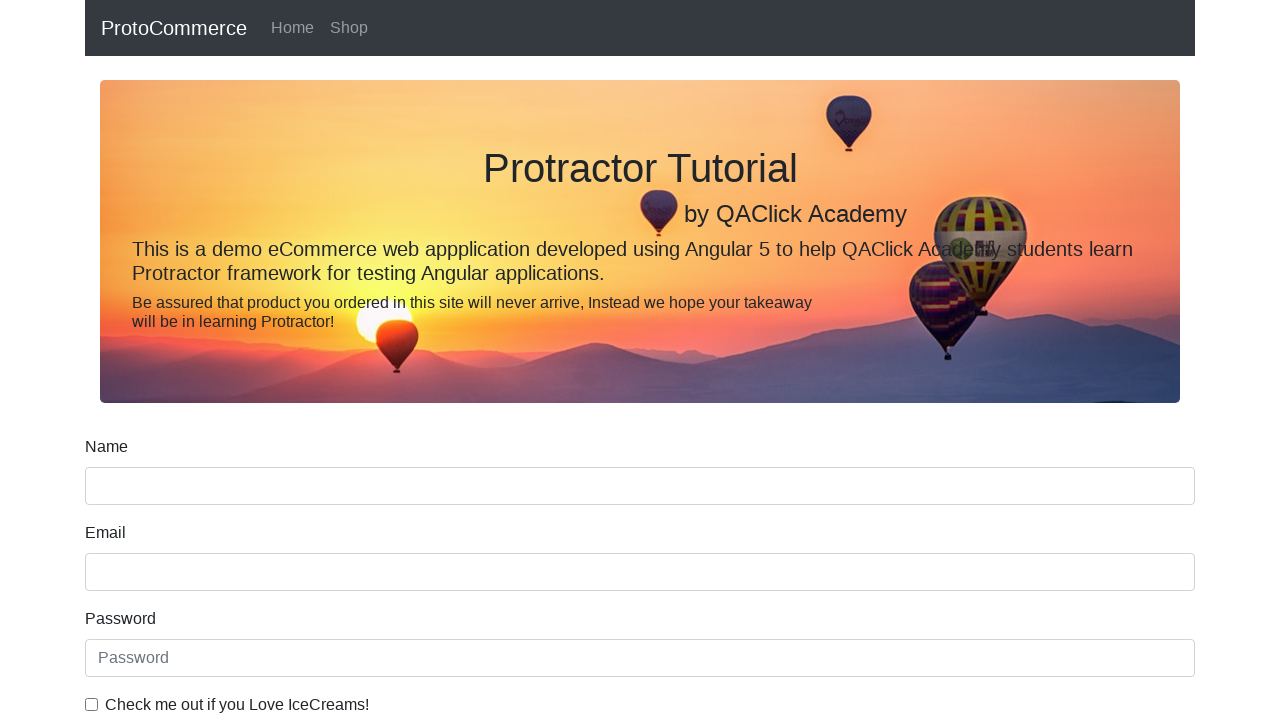

Opened a new tab
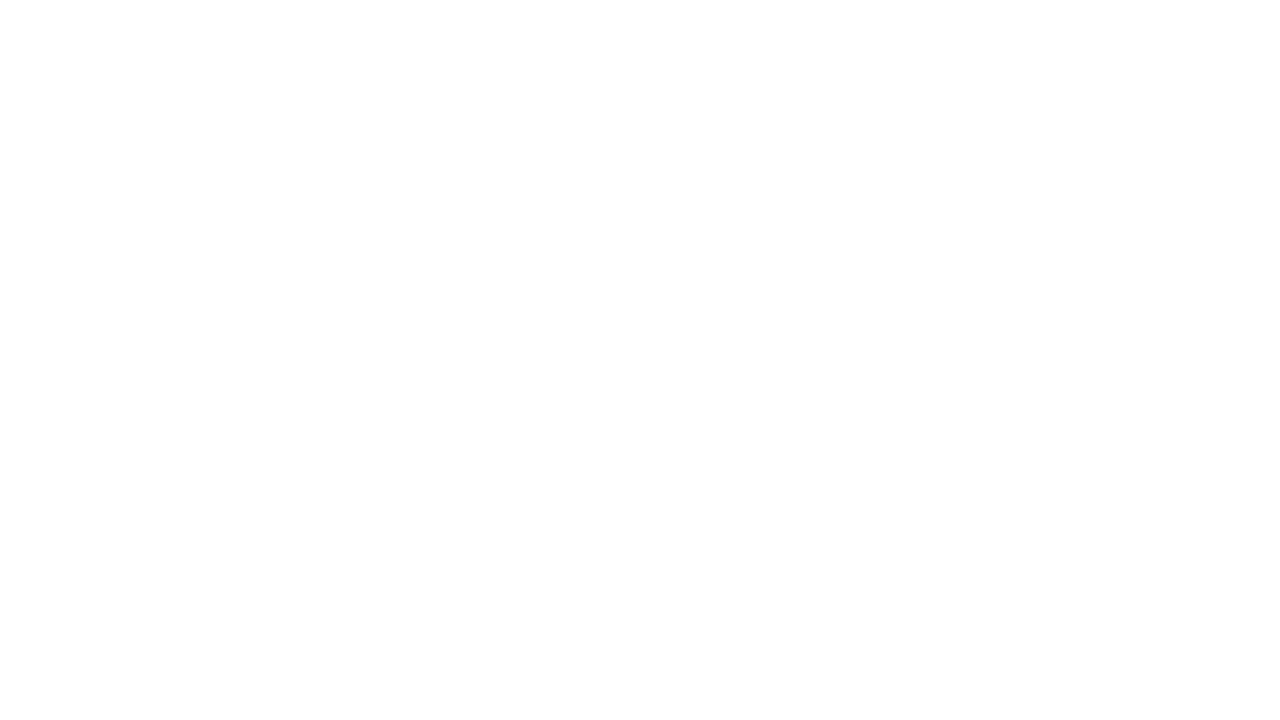

Navigated to https://www.rahulshettyacademy.com/ in new tab
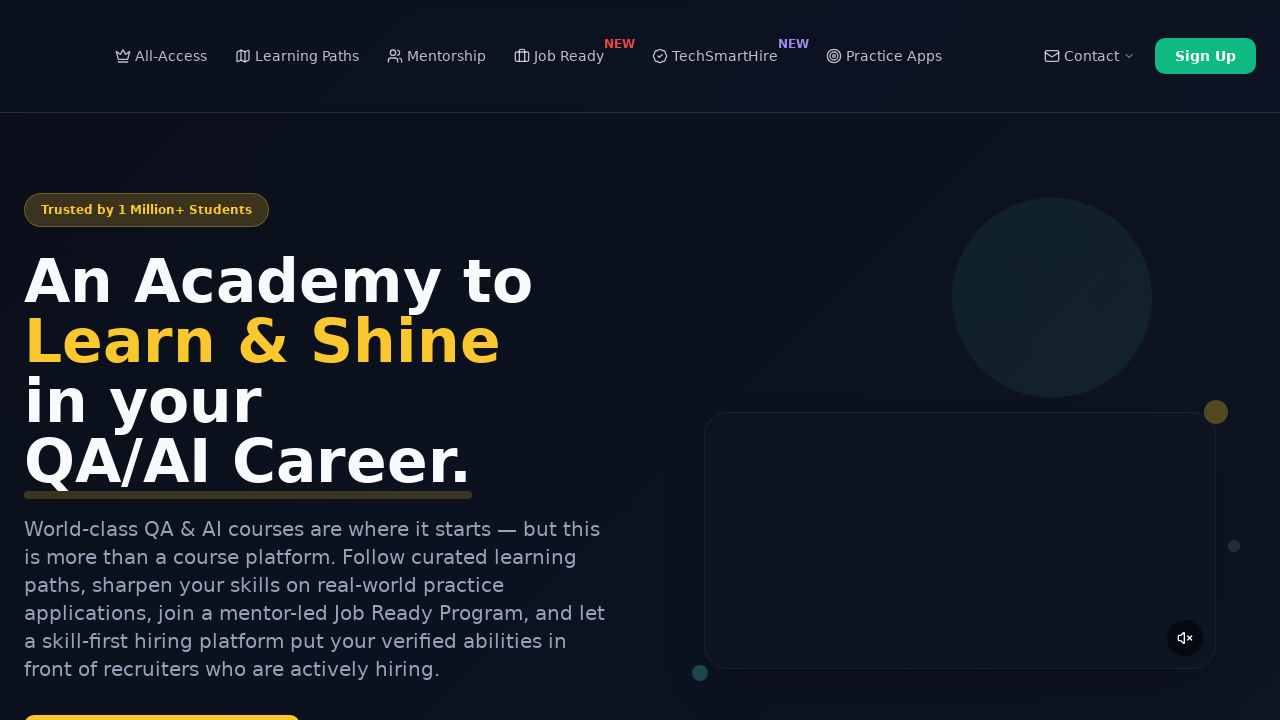

Located all course elements in courses block
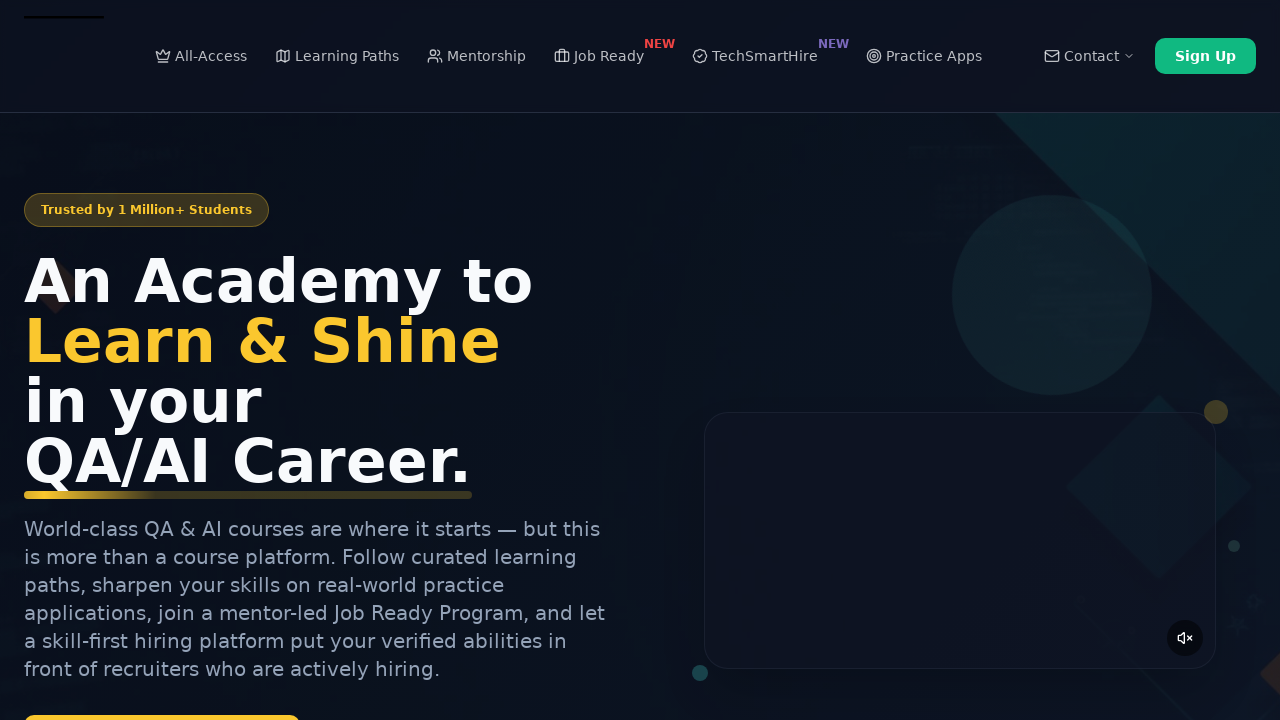

Extracted 7th course name: 'Default Course Name'
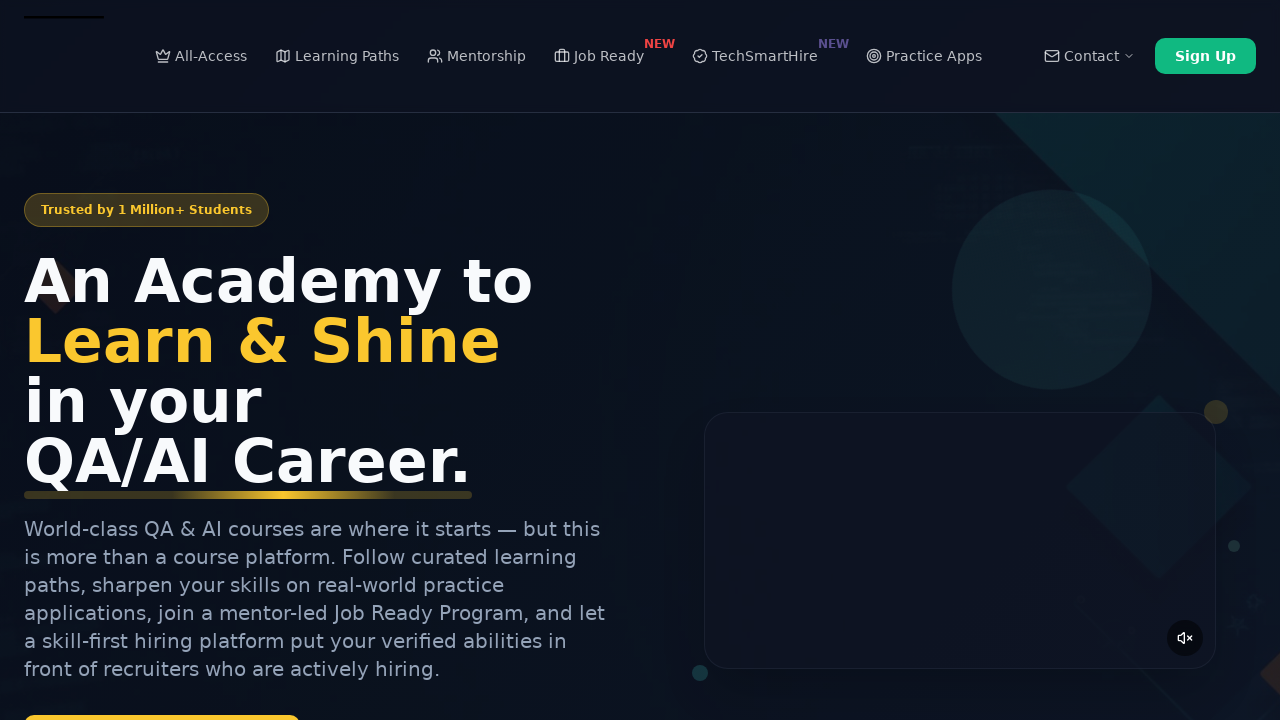

Closed the new tab and returned to original tab
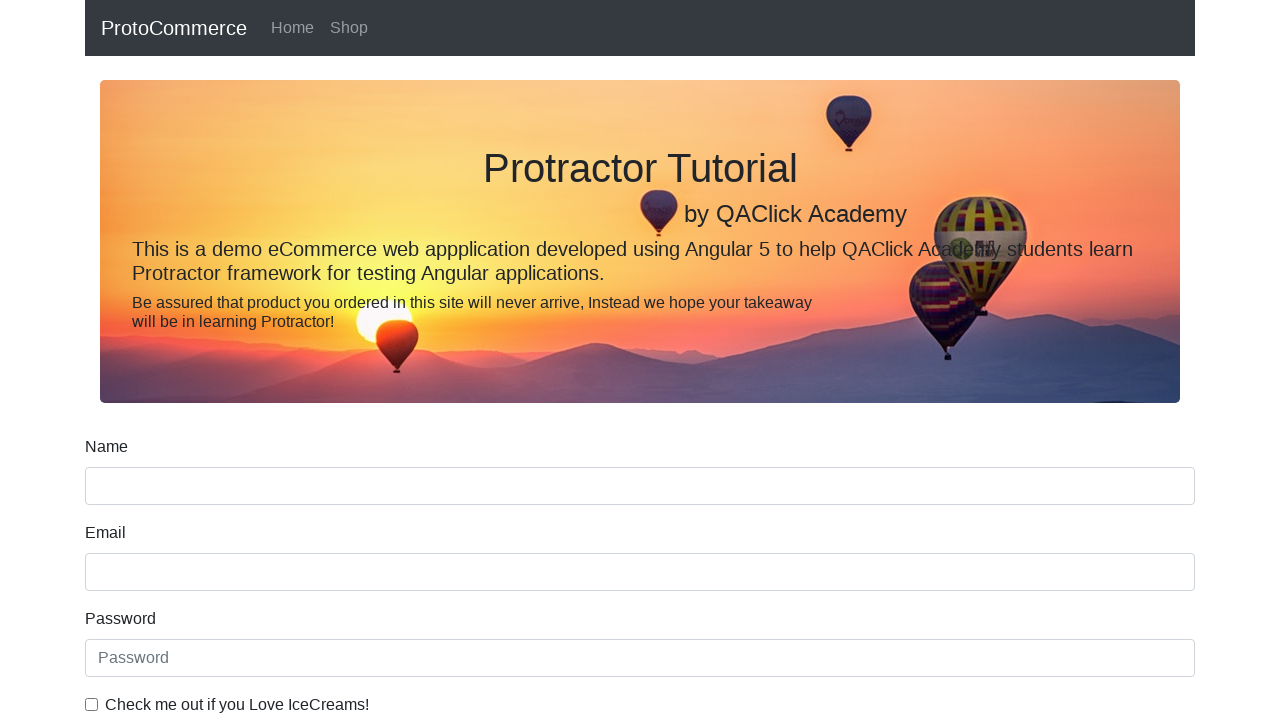

Filled name field with course name: 'Default Course Name' on input[name='name']
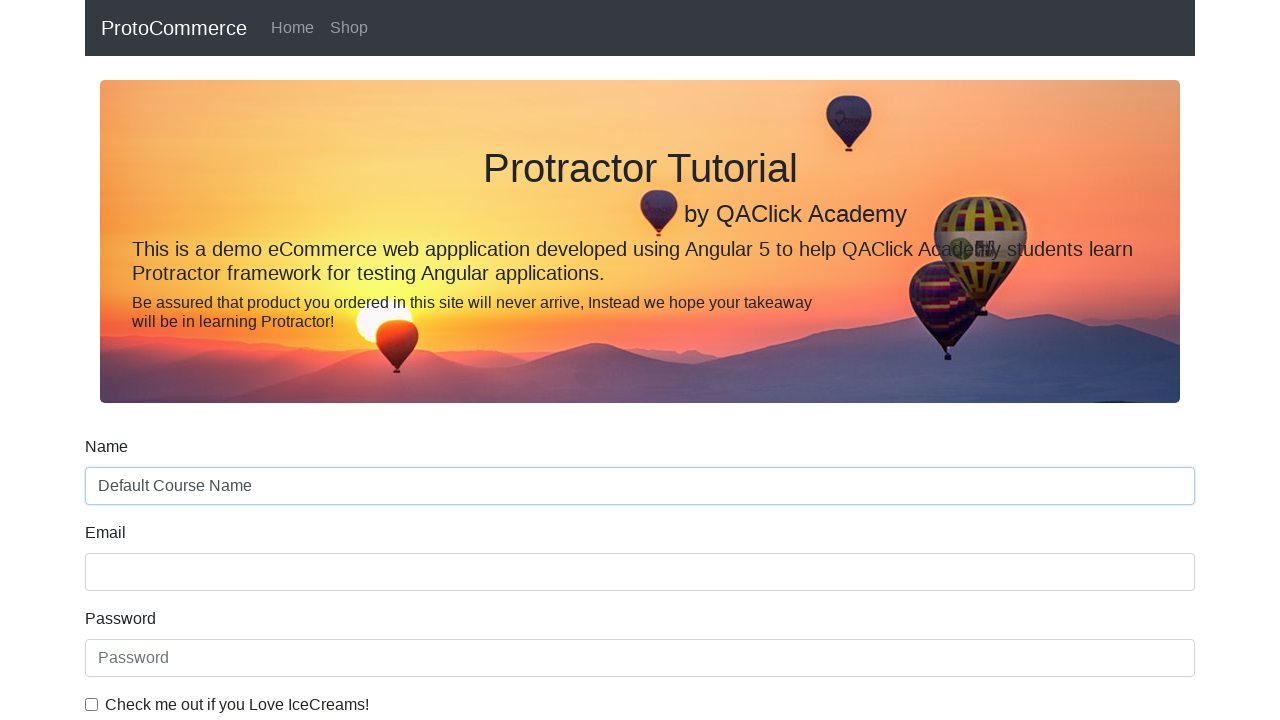

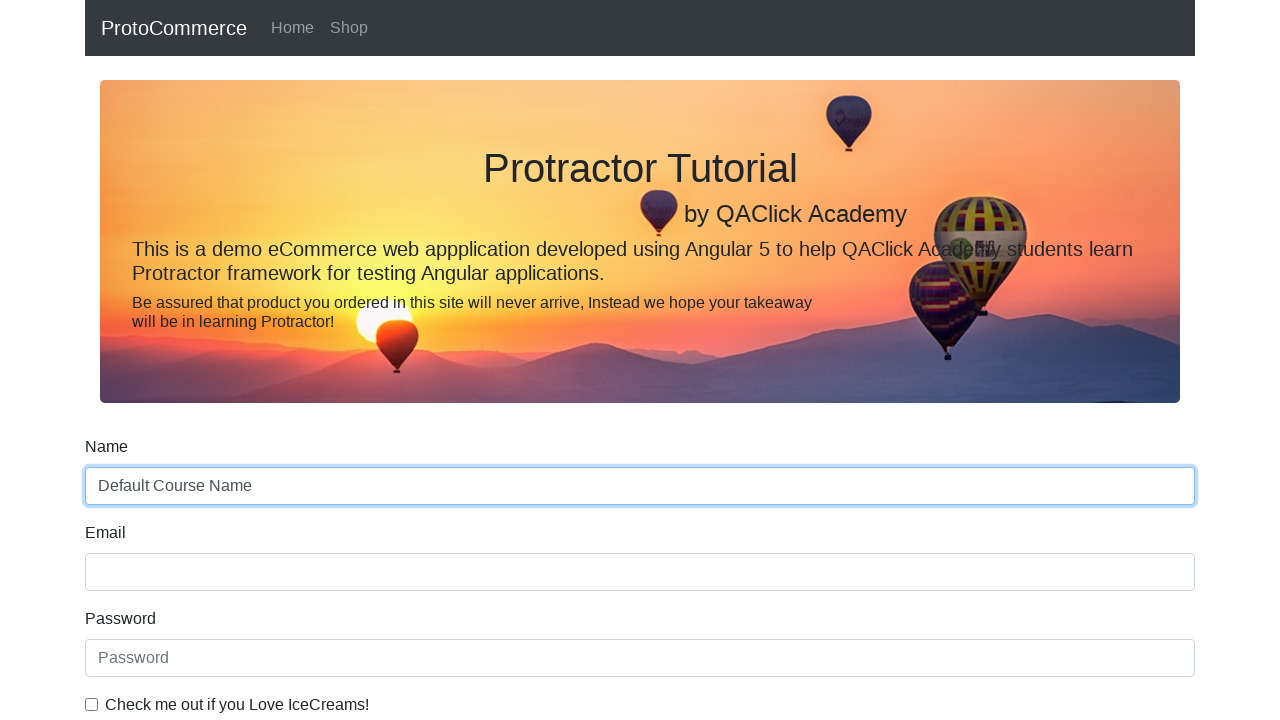